Tests opting out of A/B tests by navigating to the test page, verifying the A/B test is active, adding an opt-out cookie, refreshing, and confirming the opt-out worked.

Starting URL: http://the-internet.herokuapp.com/abtest

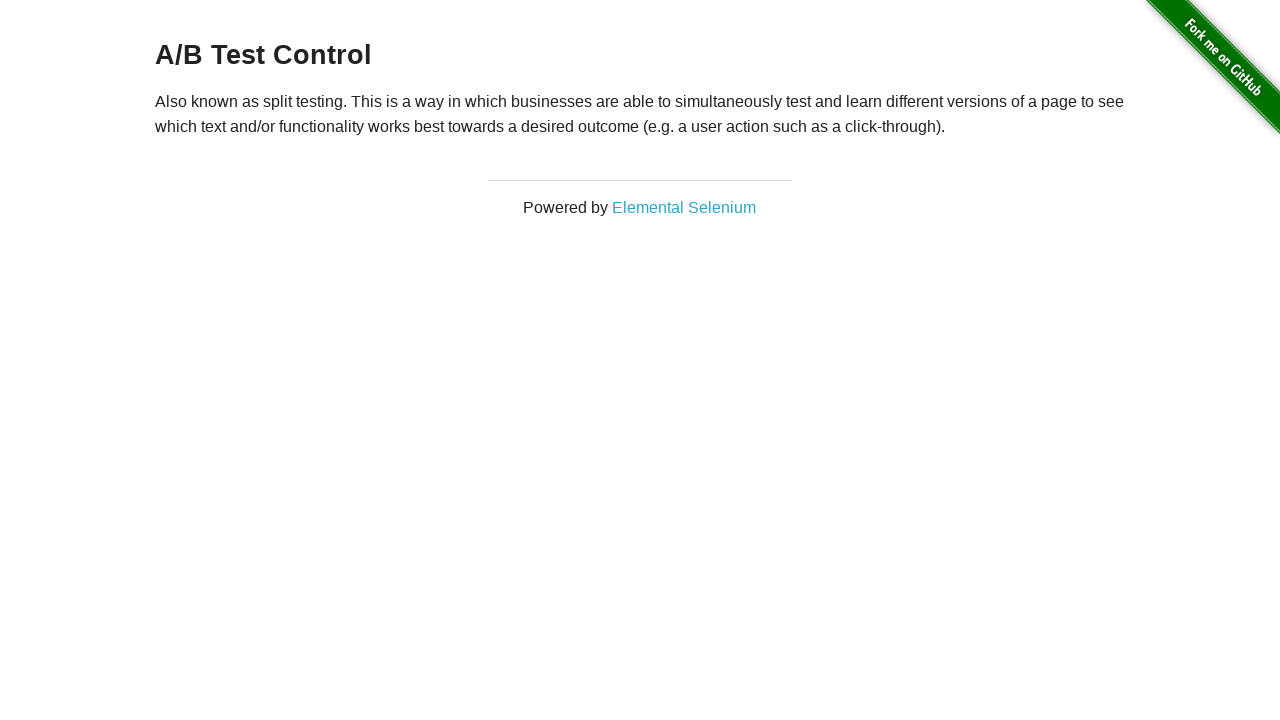

Located the h3 heading element
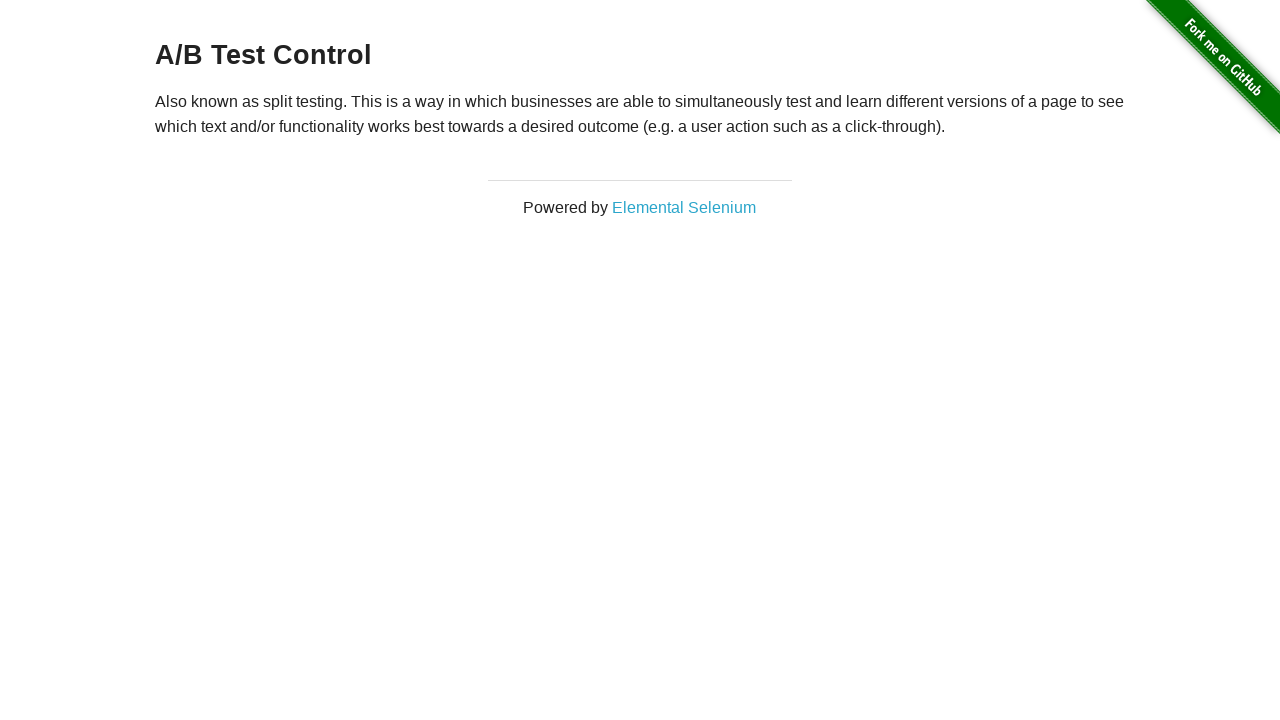

Retrieved heading text: A/B Test Control
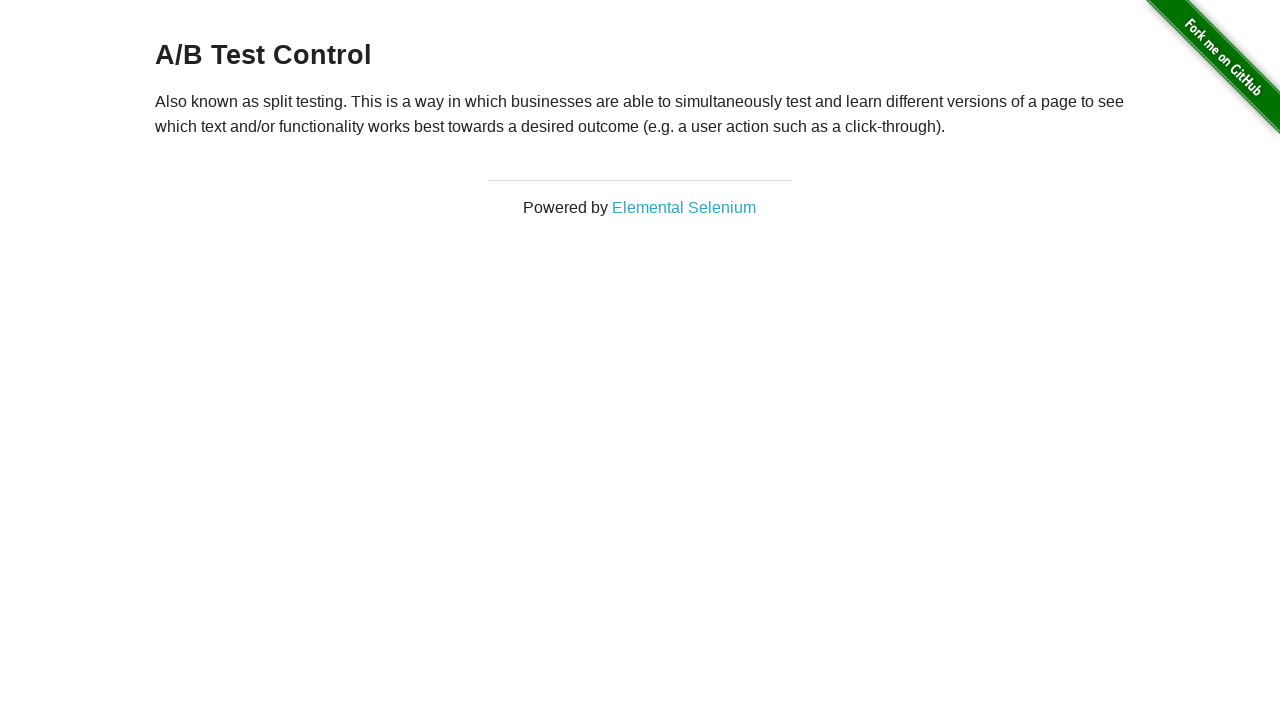

Verified A/B test is active (heading shows either Variation 1 or Control)
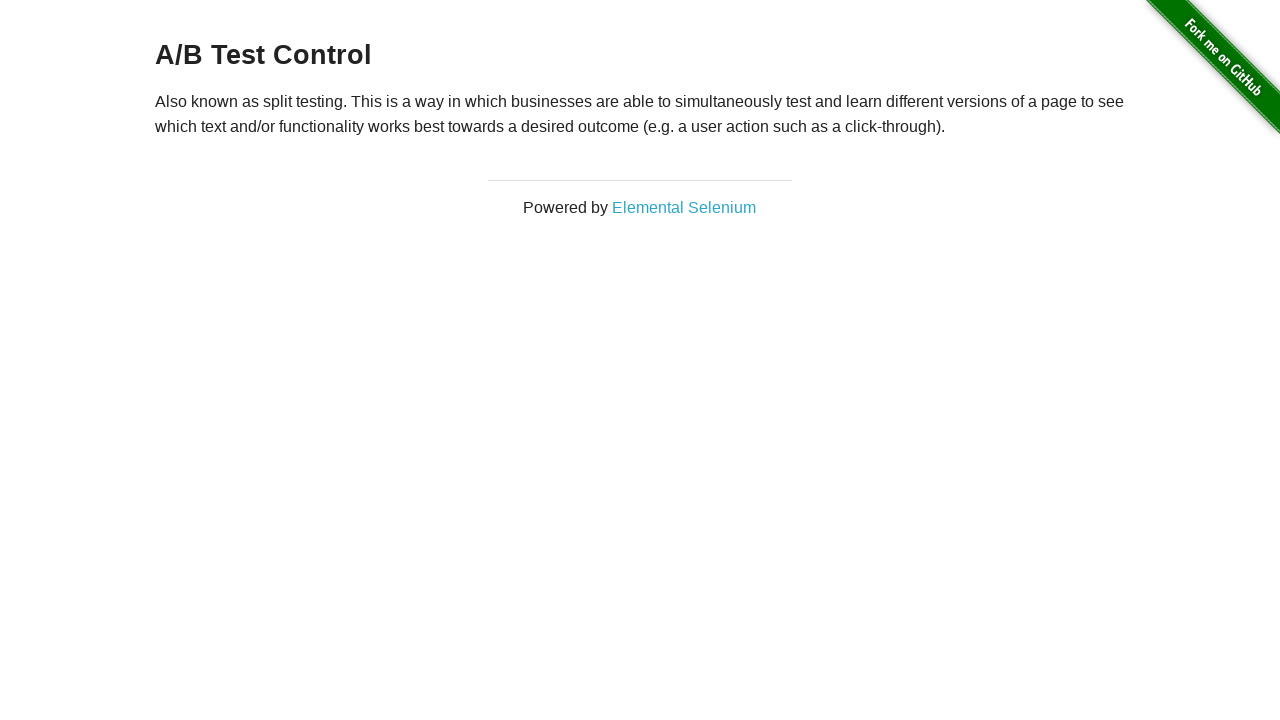

Added optimizelyOptOut cookie with value 'true'
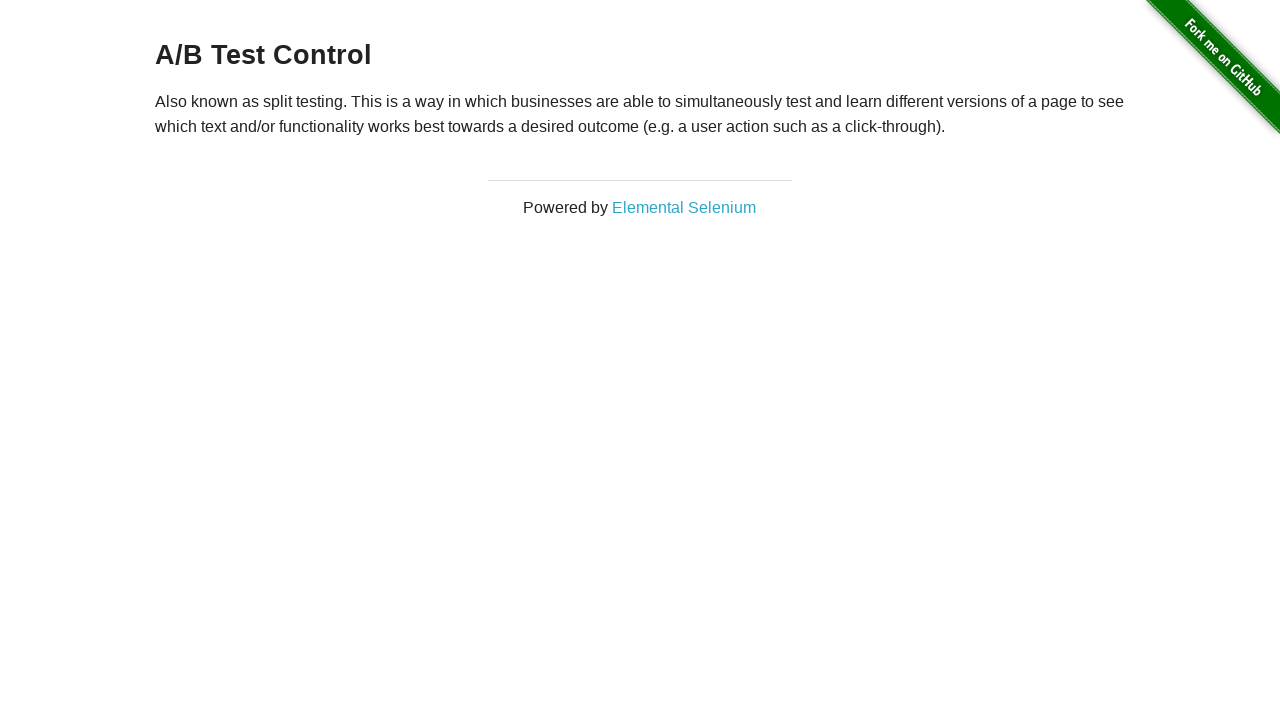

Refreshed the page to apply the opt-out cookie
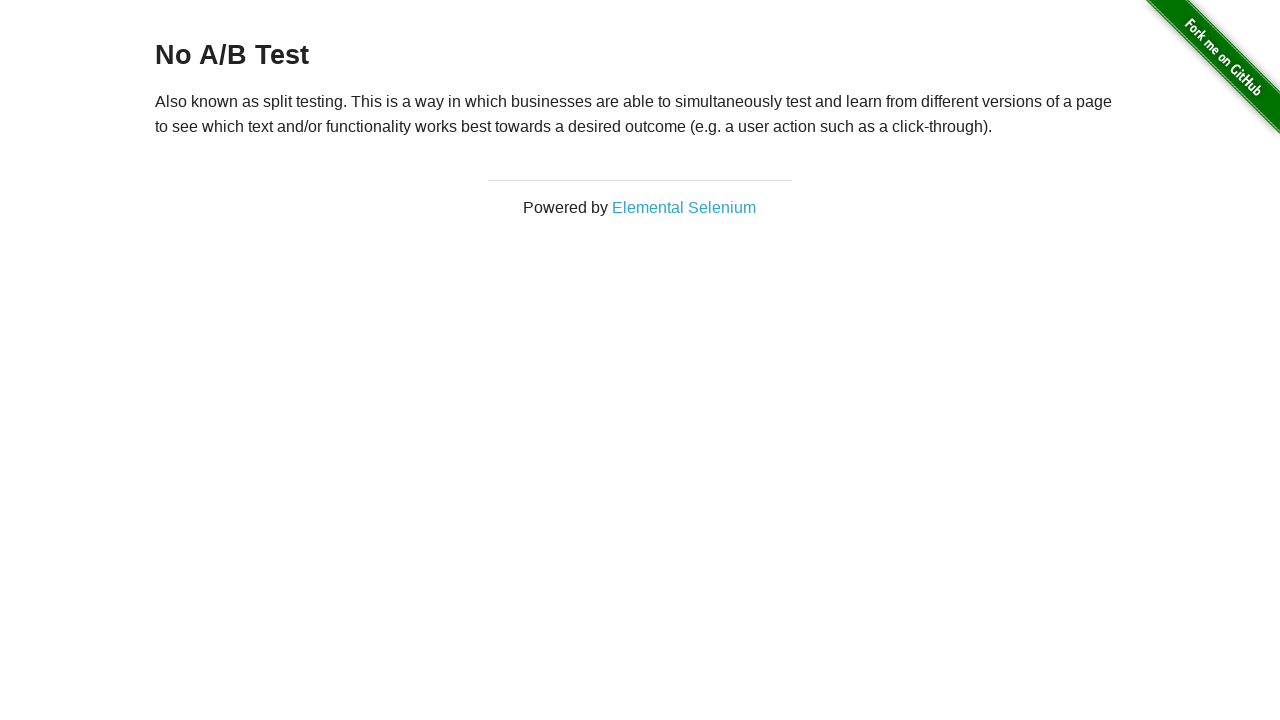

Retrieved heading text after refresh: No A/B Test
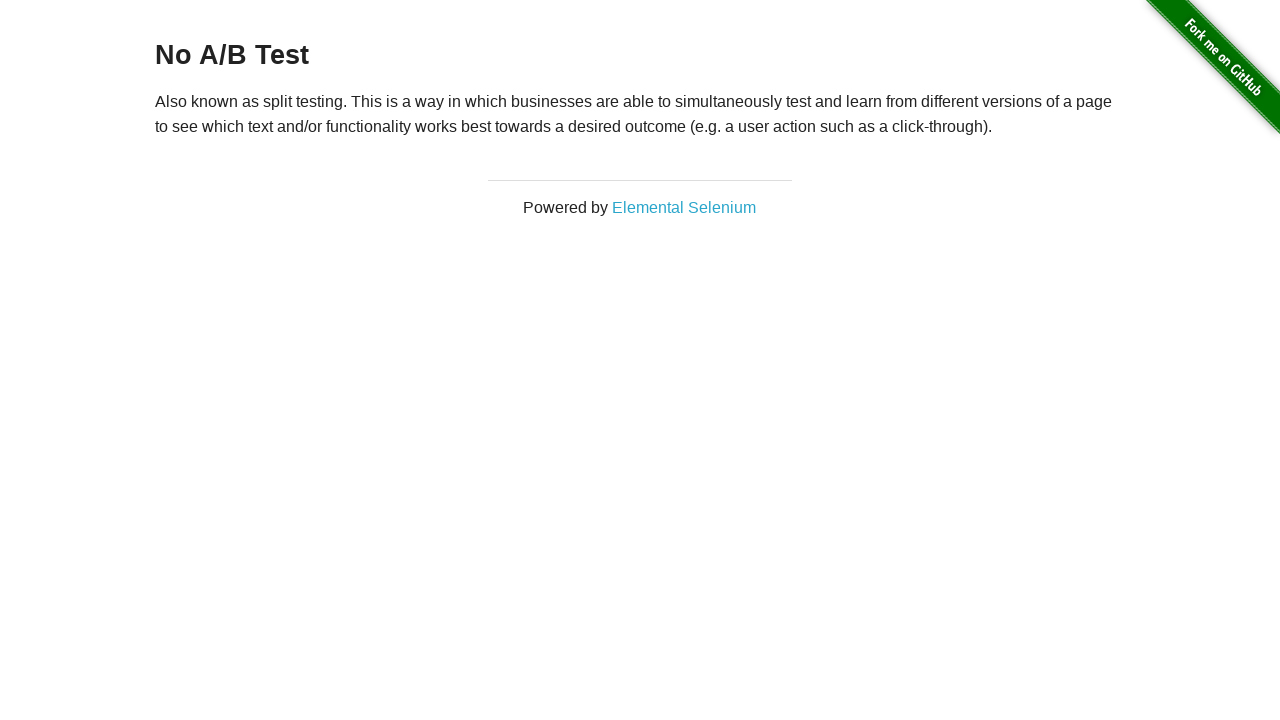

Verified opt-out was successful - heading now shows 'No A/B Test'
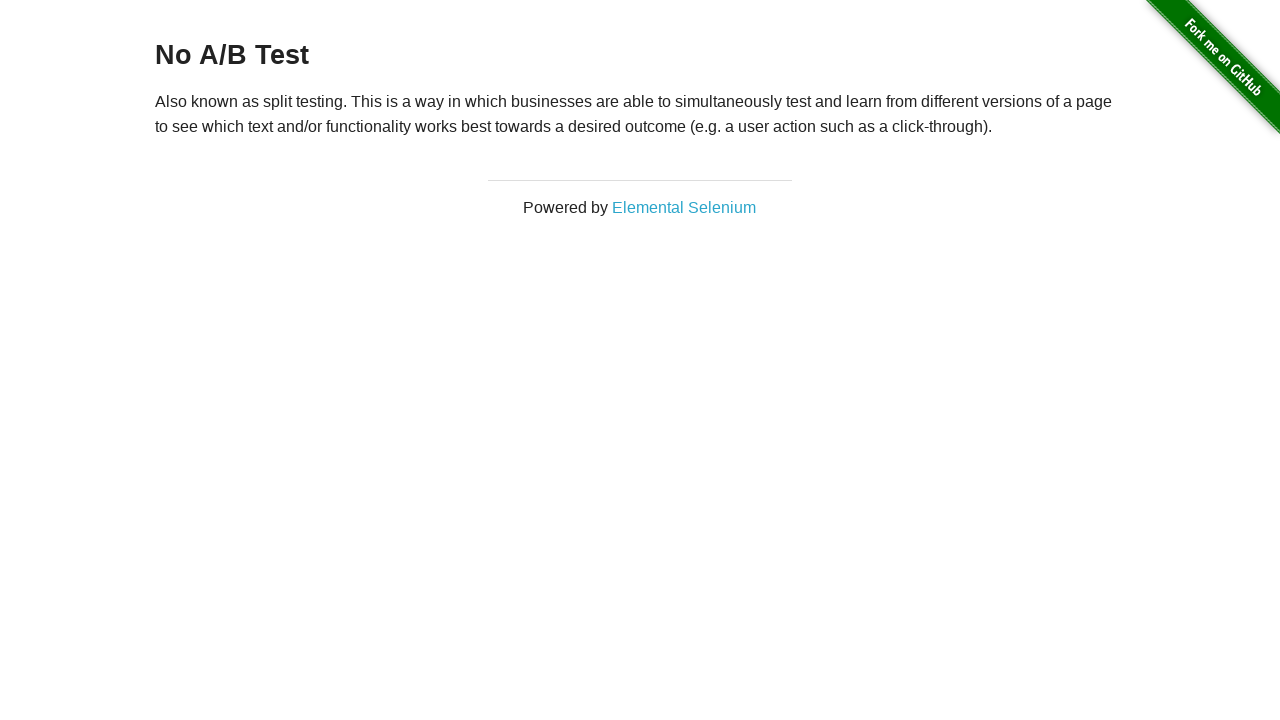

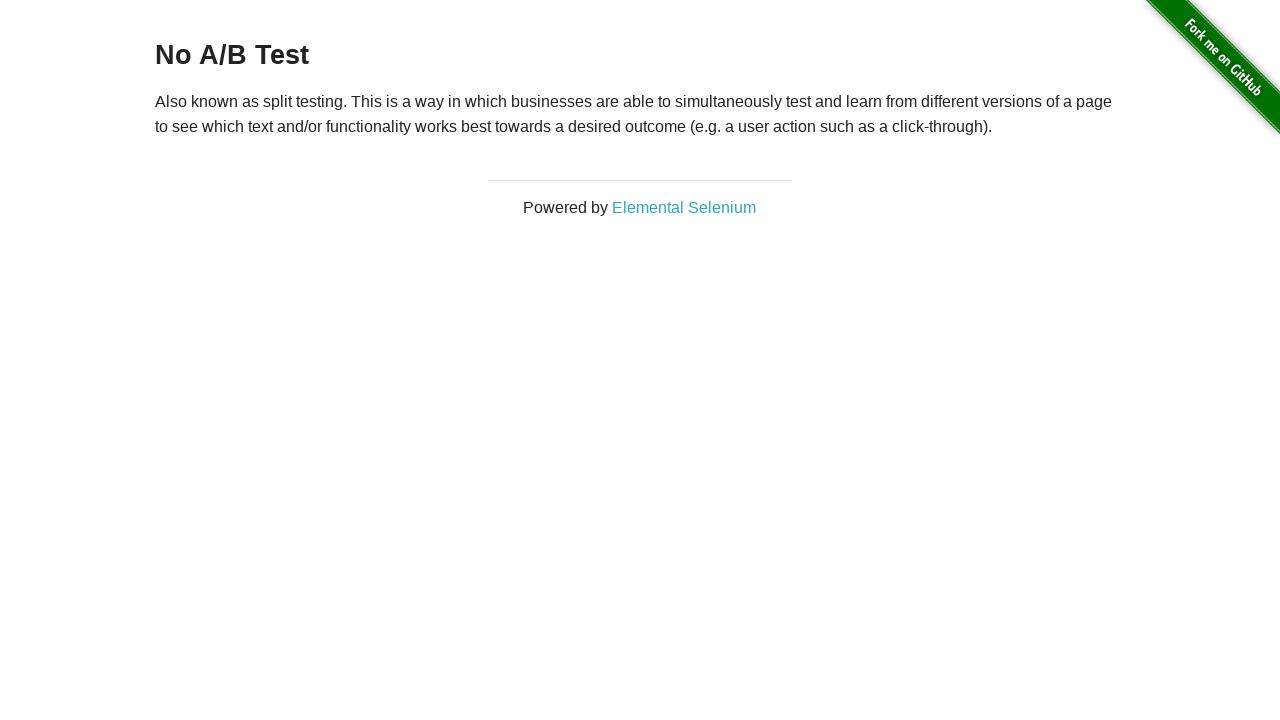